Tests drag and drop functionality by navigating to the Drag and Drop page, dragging element A to element B using click-and-hold actions, and verifying the elements have swapped positions.

Starting URL: https://the-internet.herokuapp.com/

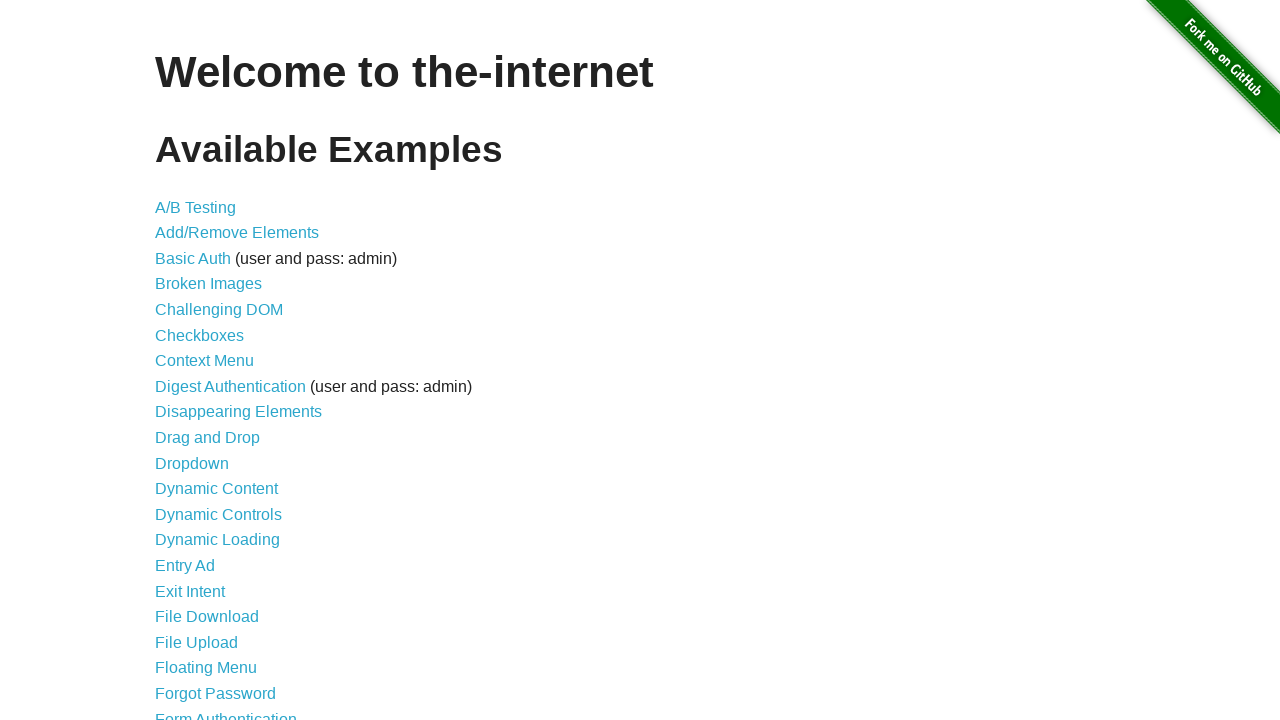

Clicked on Drag and Drop link at (208, 438) on text=Drag and Drop
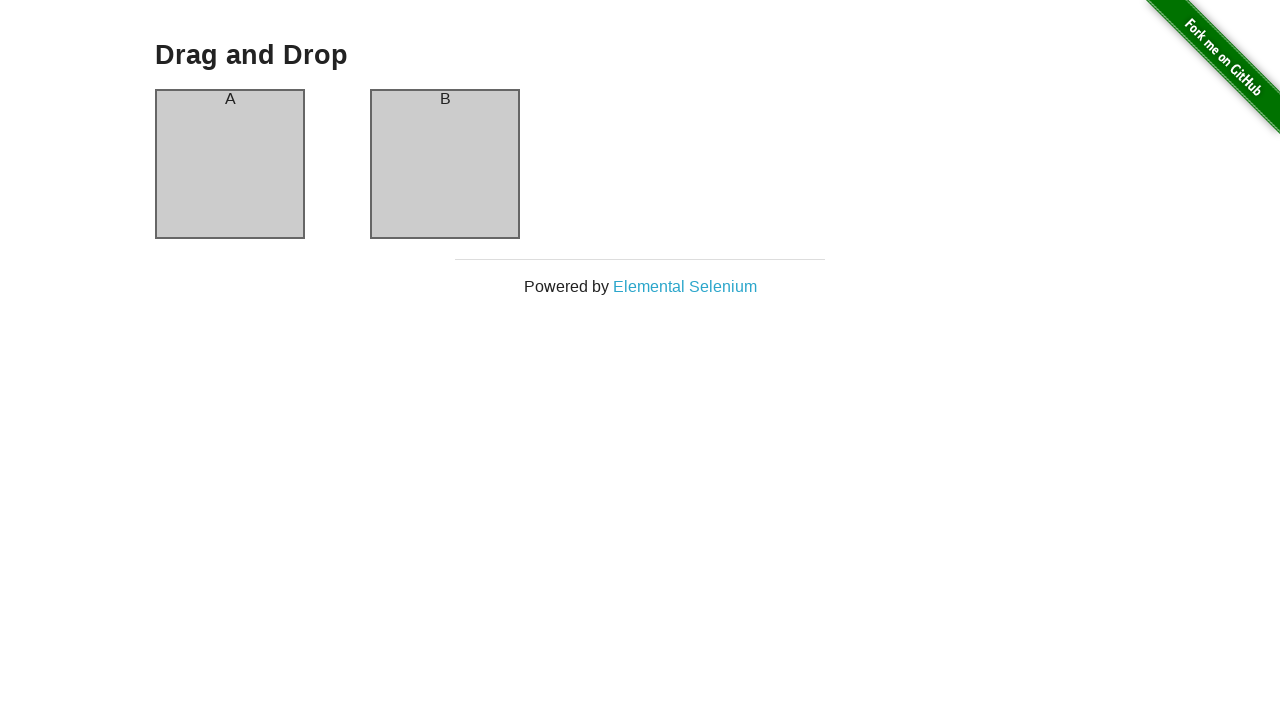

Located element A and element B
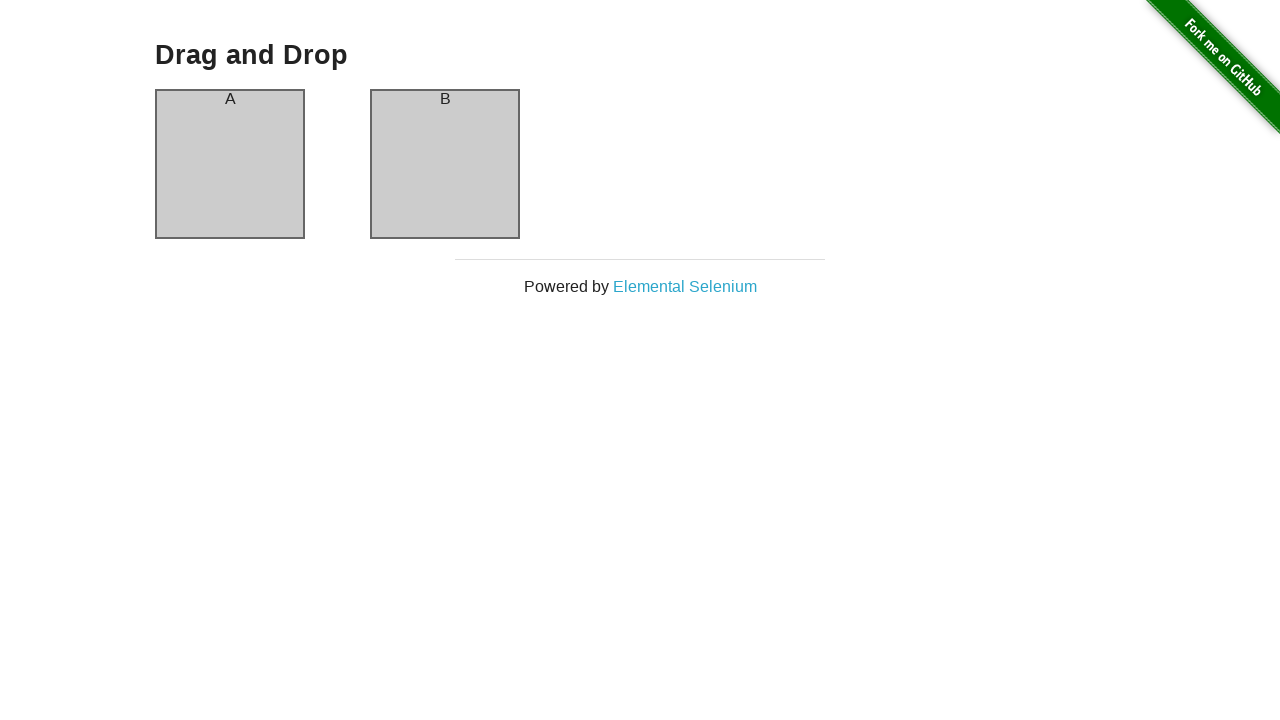

Retrieved bounding boxes for elements A and B
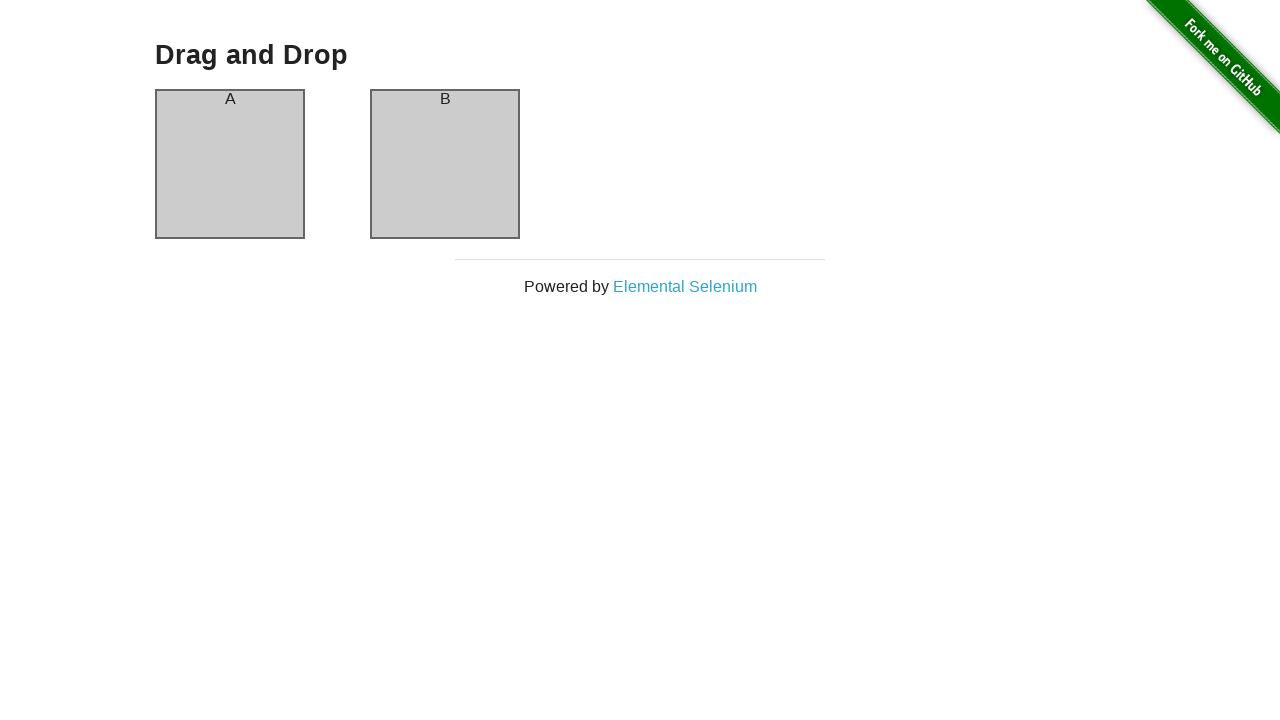

Moved mouse to center of element A at (230, 164)
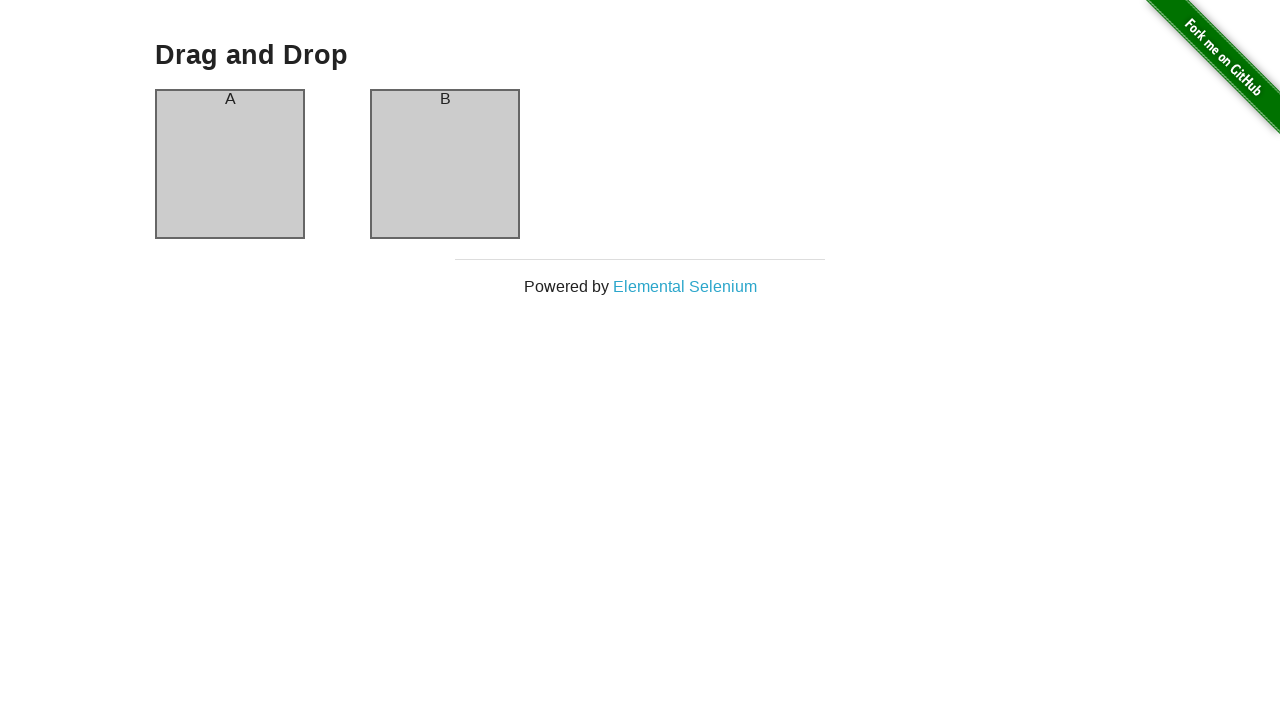

Pressed mouse button down on element A at (230, 164)
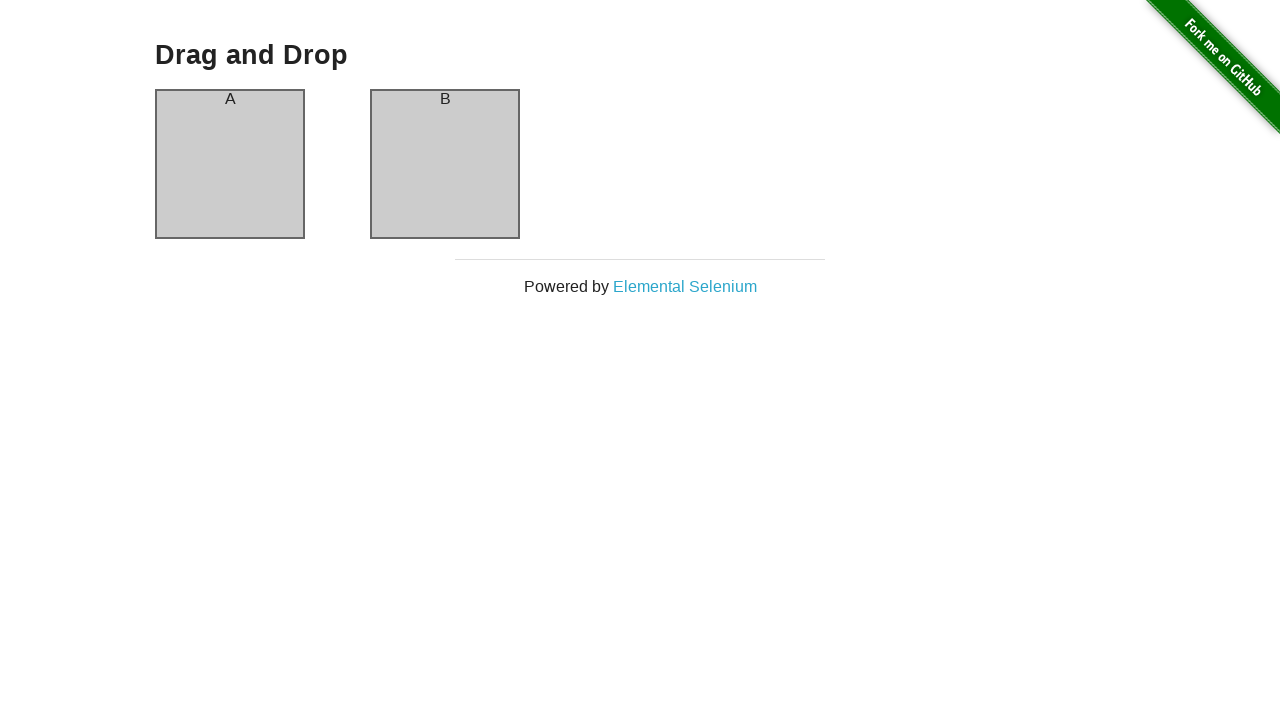

Dragged element A to center of element B at (445, 164)
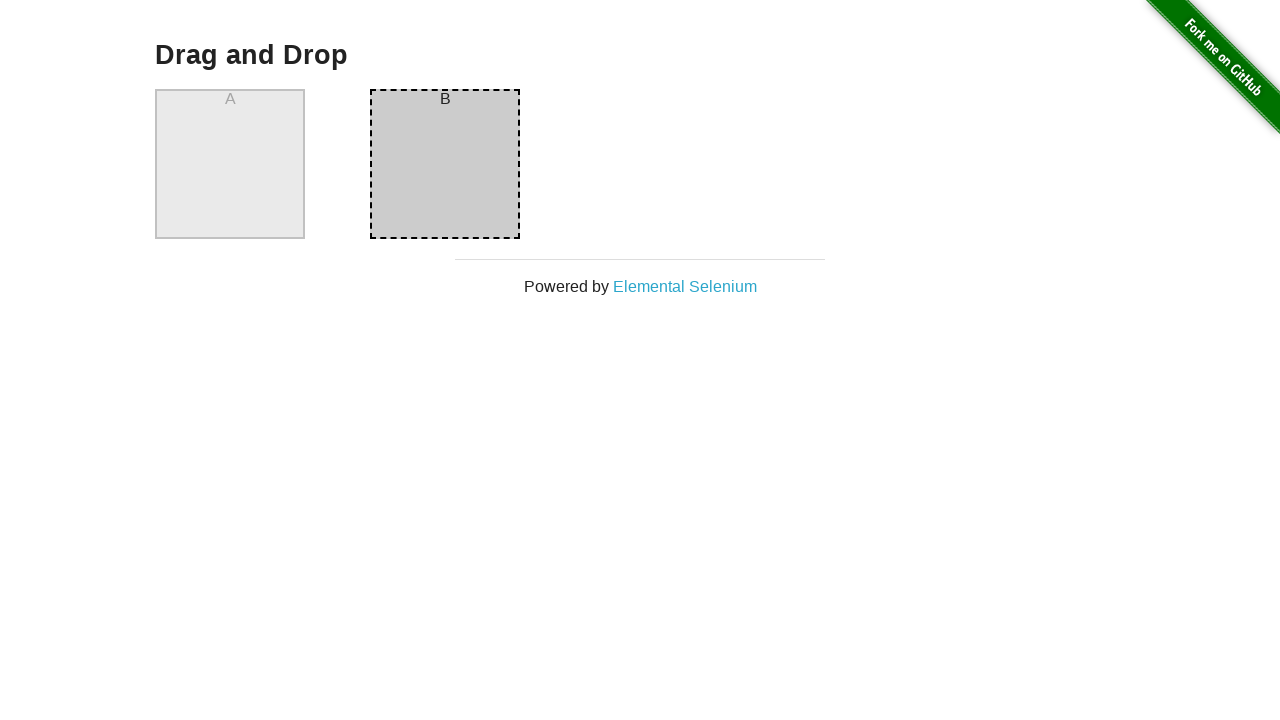

Released mouse button to complete drag and drop at (445, 164)
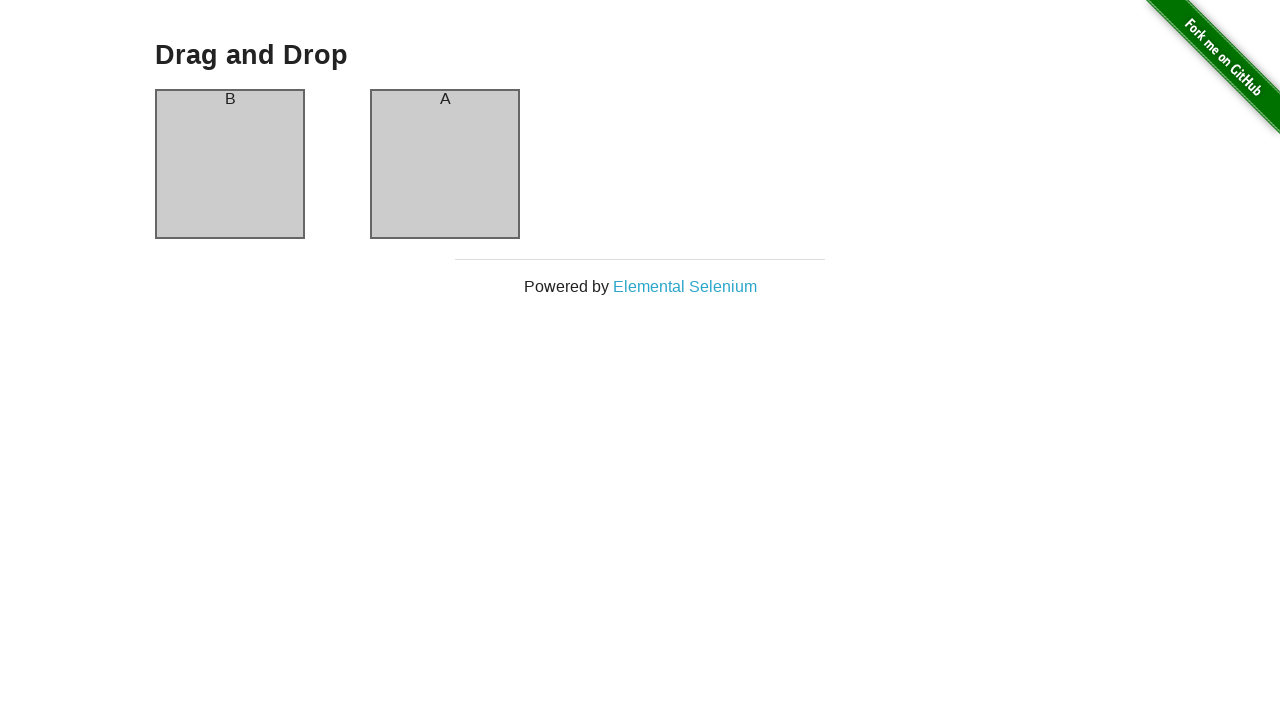

Verified element A now contains text 'B'
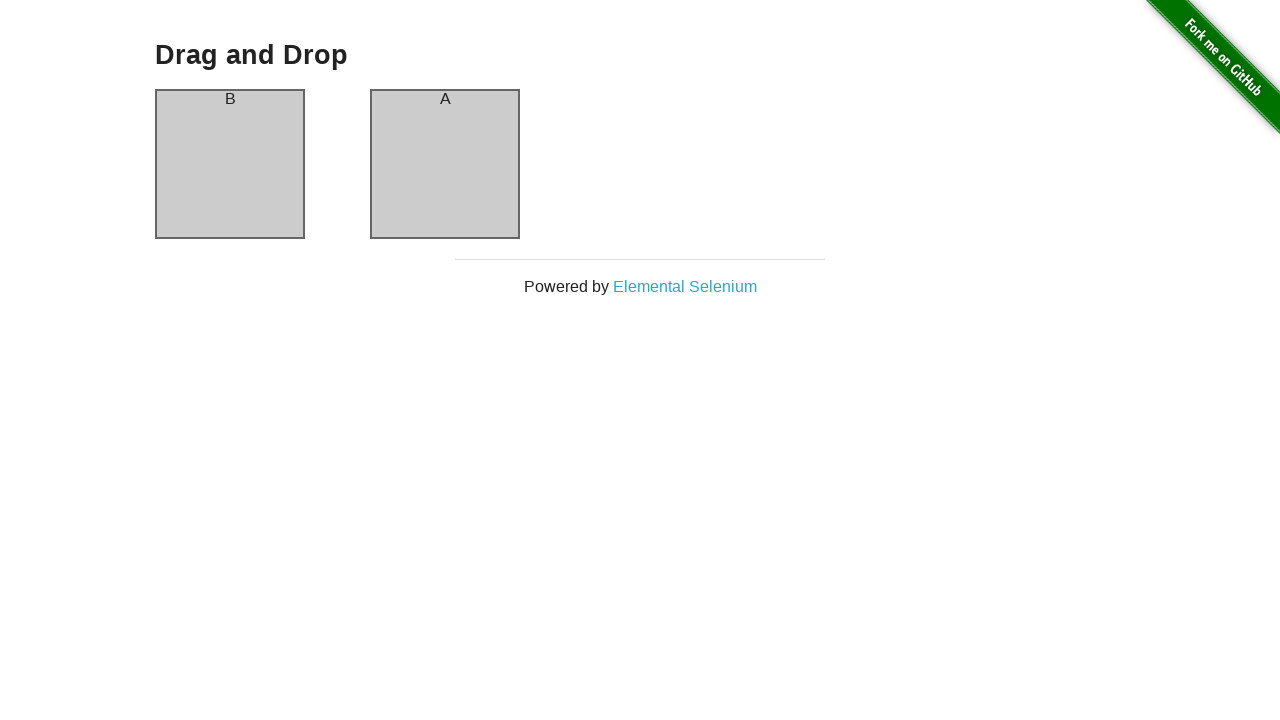

Verified element B now contains text 'A' - drag and drop successful
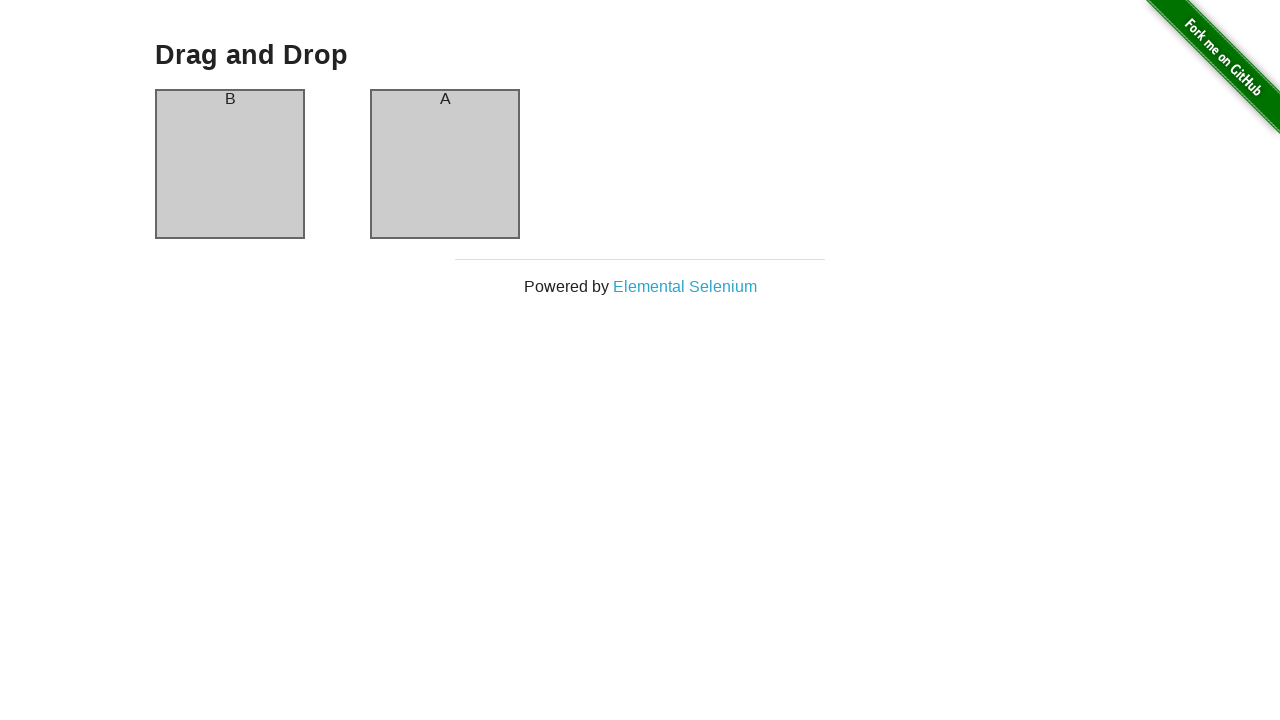

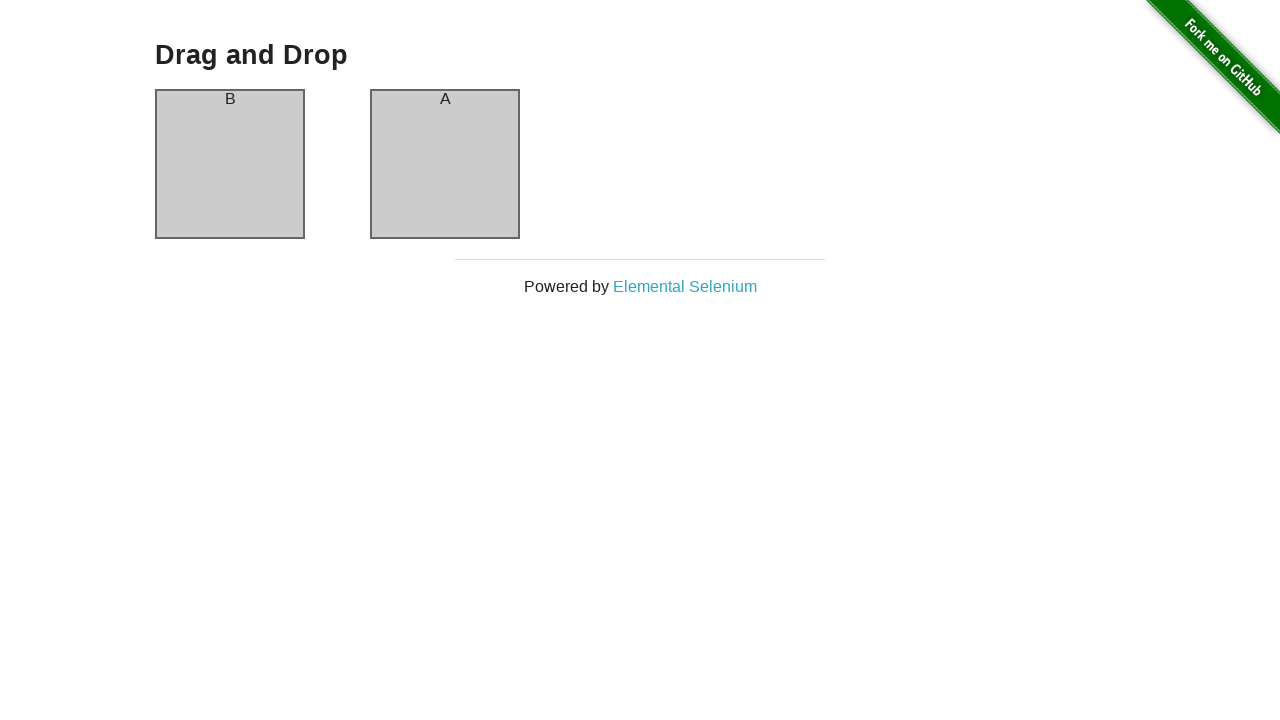